Navigates to the Gmail homepage

Starting URL: https://www.gmail.com/

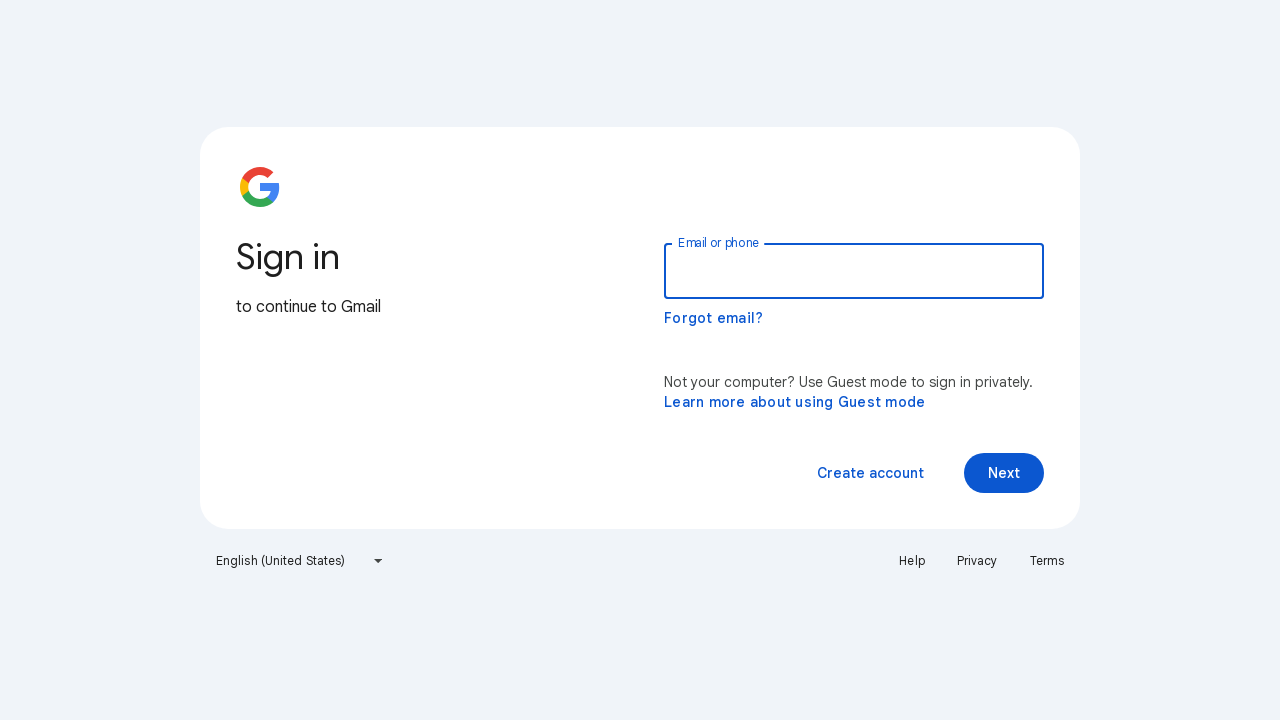

Navigated to Gmail homepage
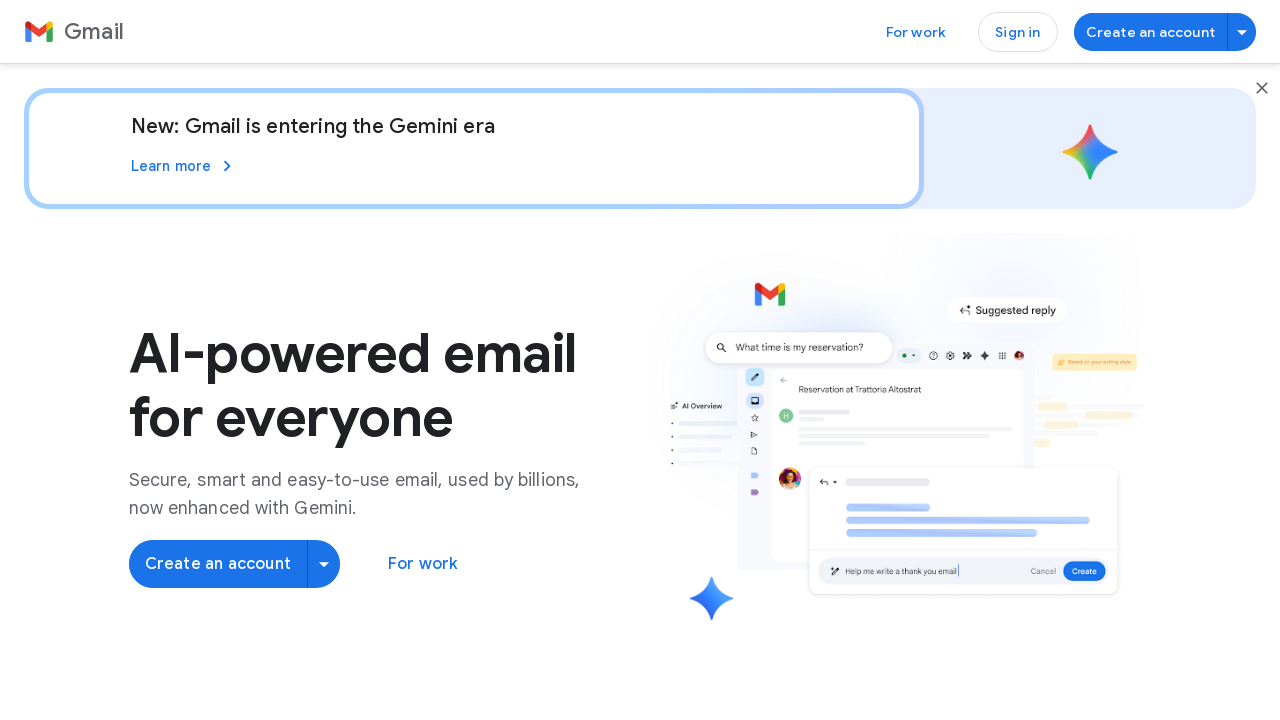

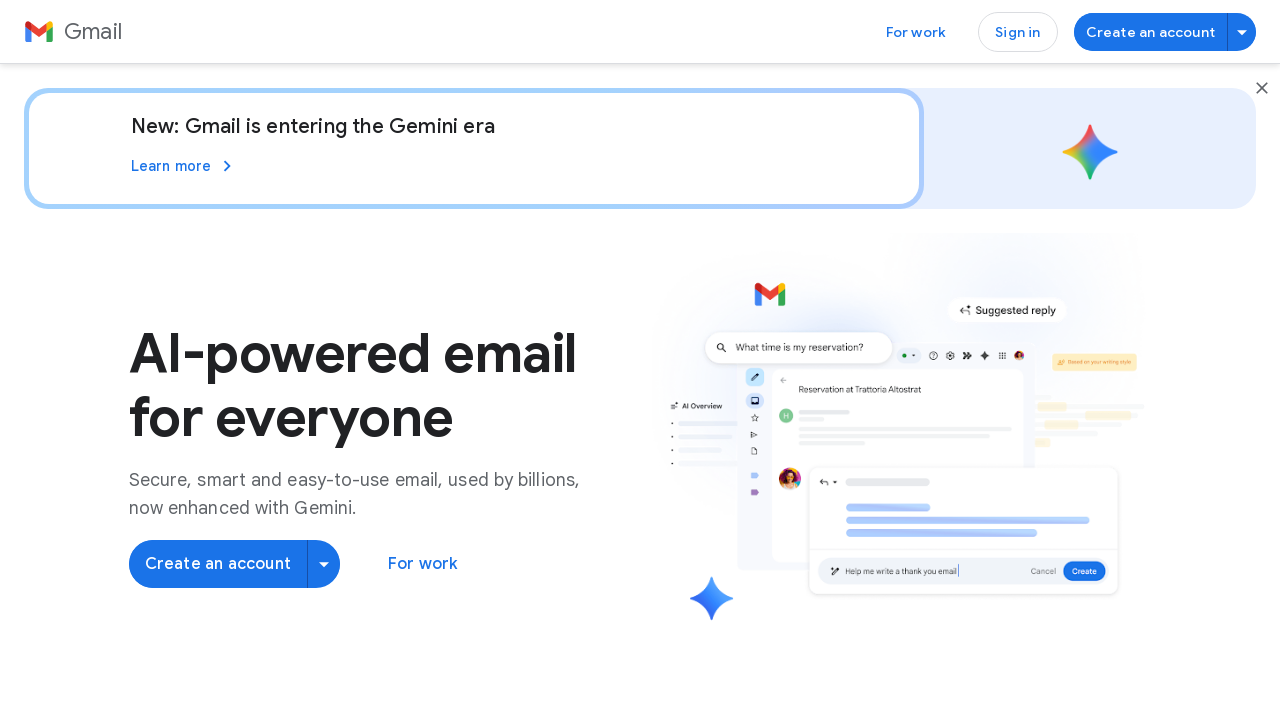